Tests clicking the register link from the login page to navigate to registration page

Starting URL: http://passport.ddianle.com/login.html

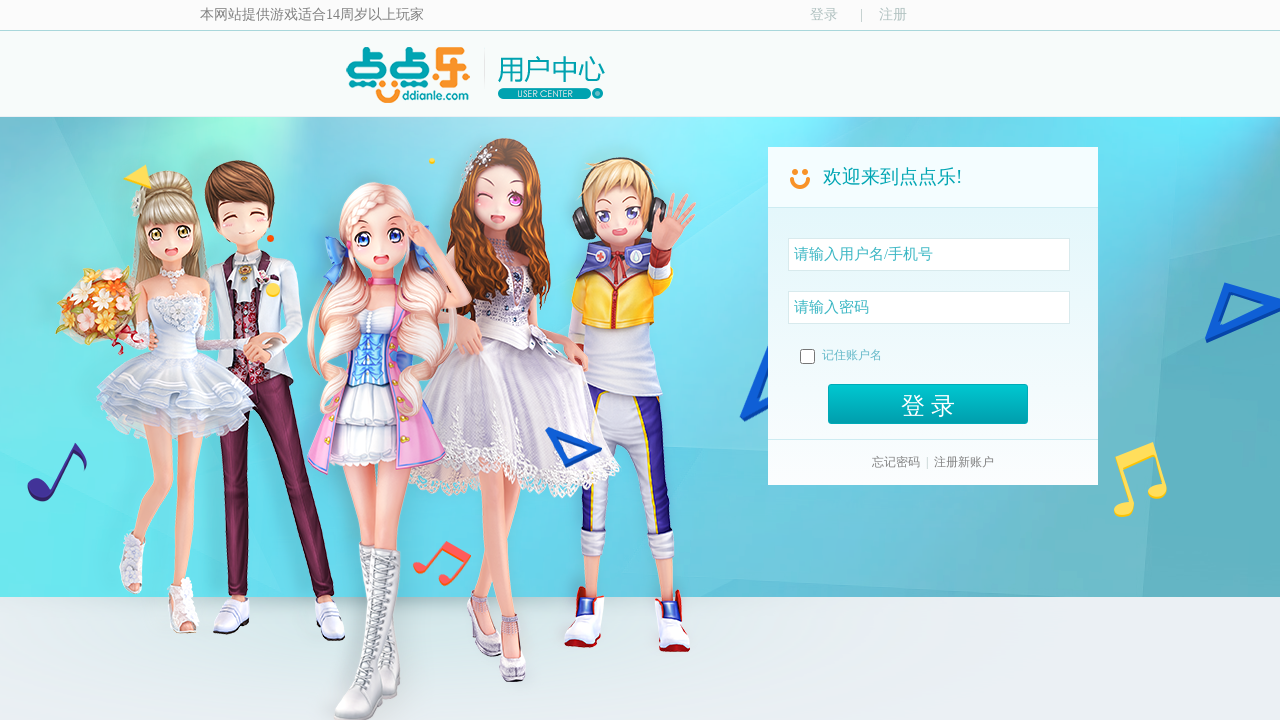

Clicked register new account link at (964, 462) on xpath=//div[@class='forget']/span[contains(text(),'注册新账户')]
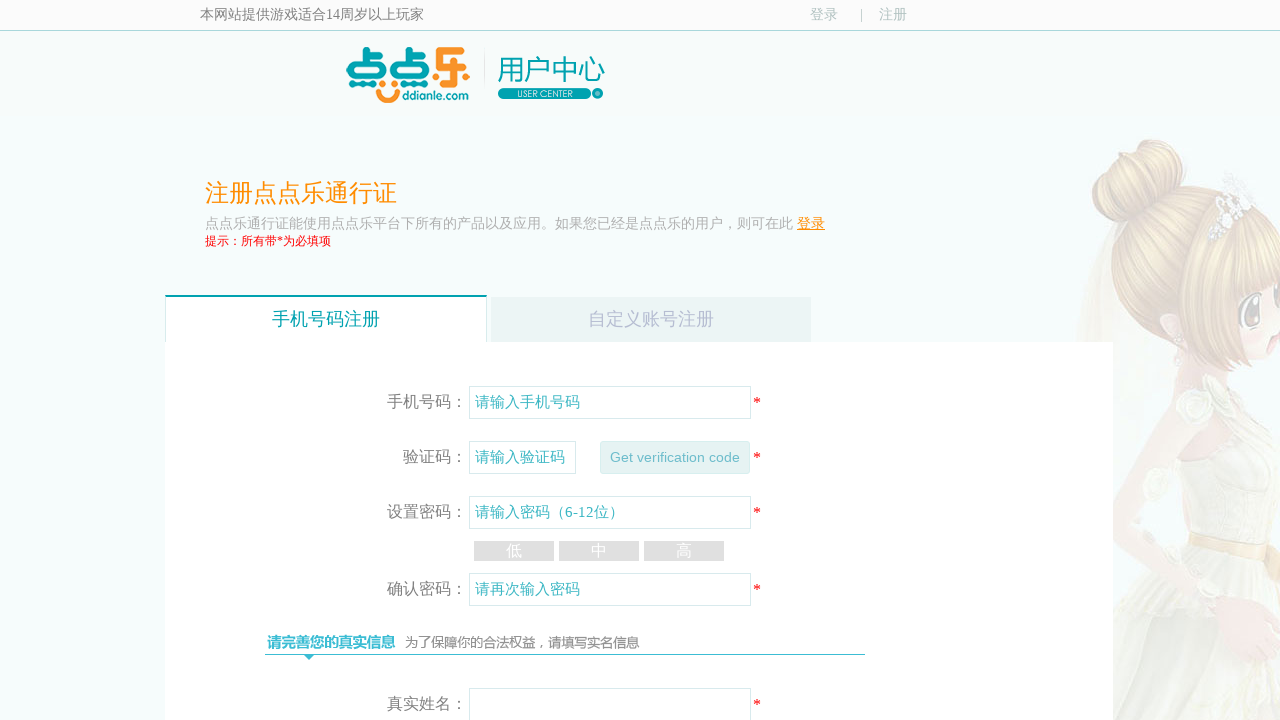

Waited for registration page to load (networkidle)
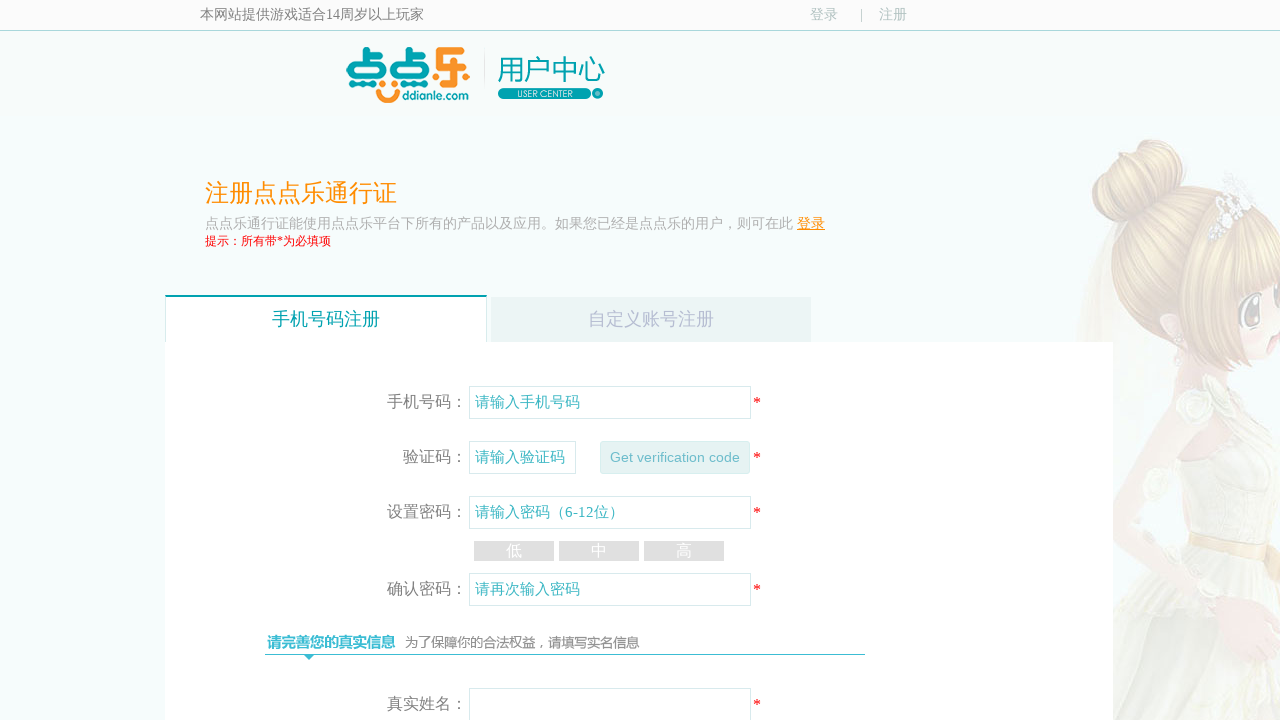

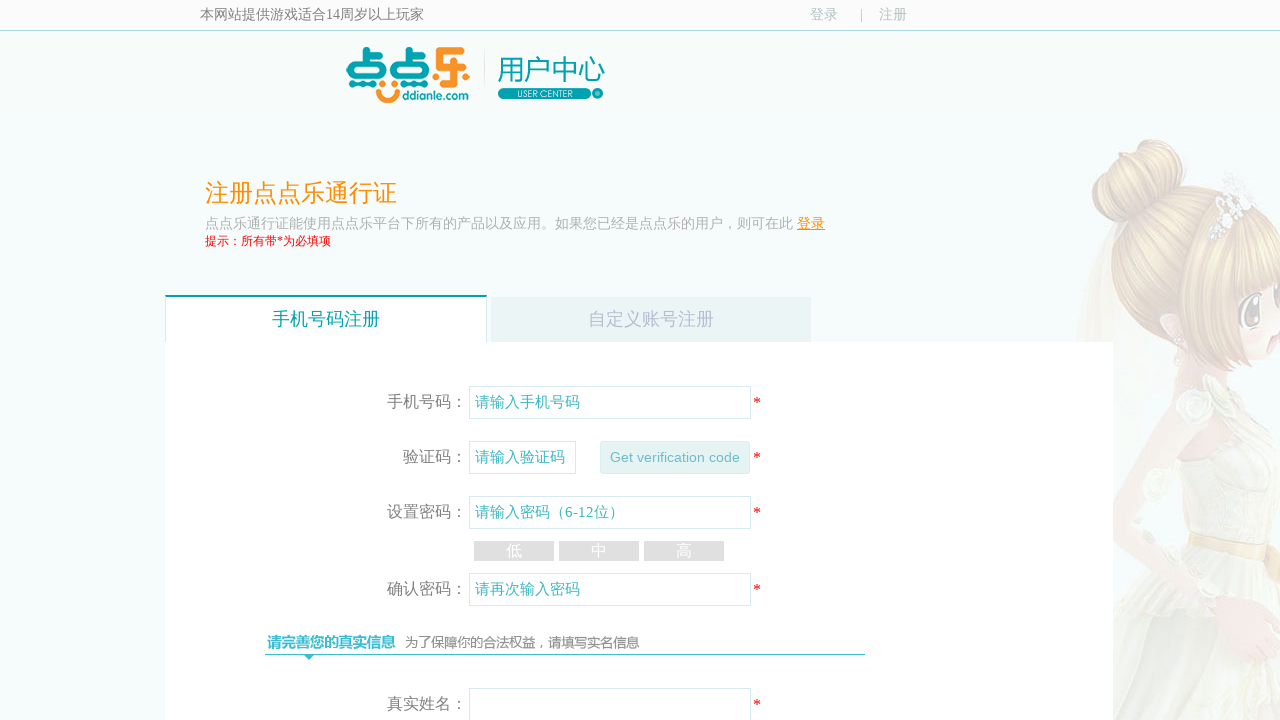